Tests the search filter functionality on a product offers page by entering "Ch" in the search field and verifying that the displayed results are filtered correctly

Starting URL: https://rahulshettyacademy.com/seleniumPractise/#/offers

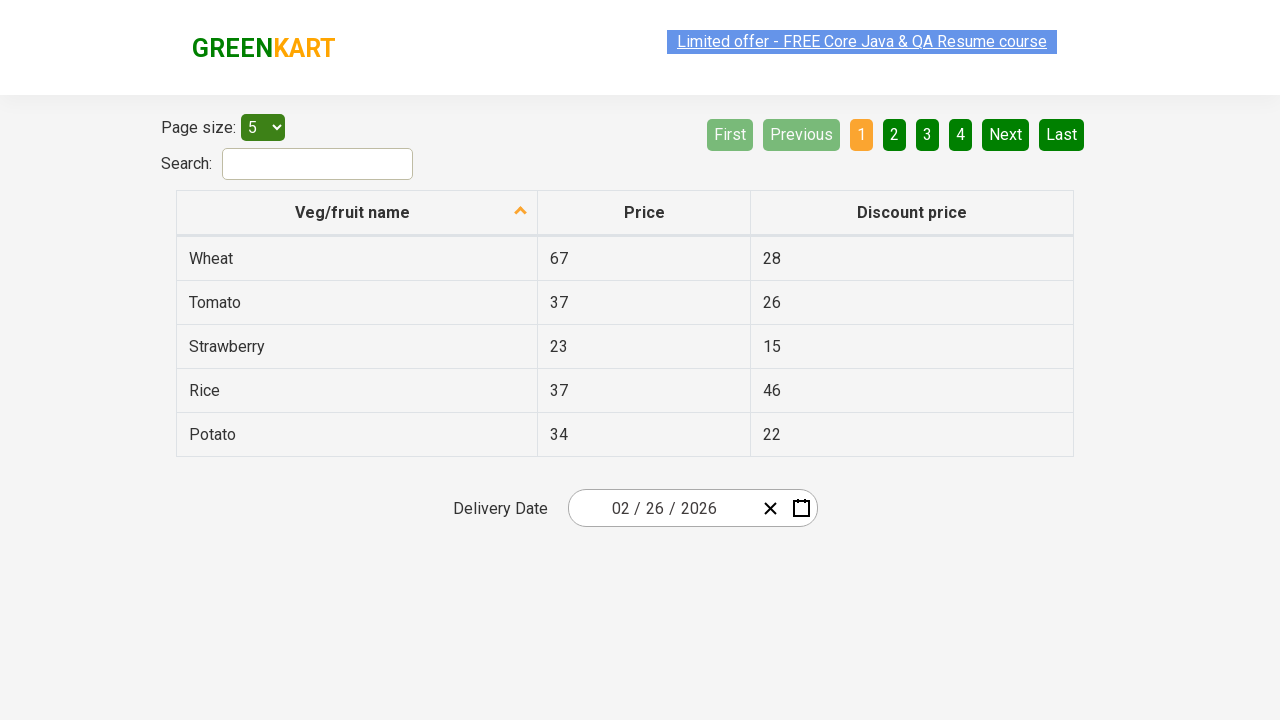

Entered 'Ch' in the search field on #search-field
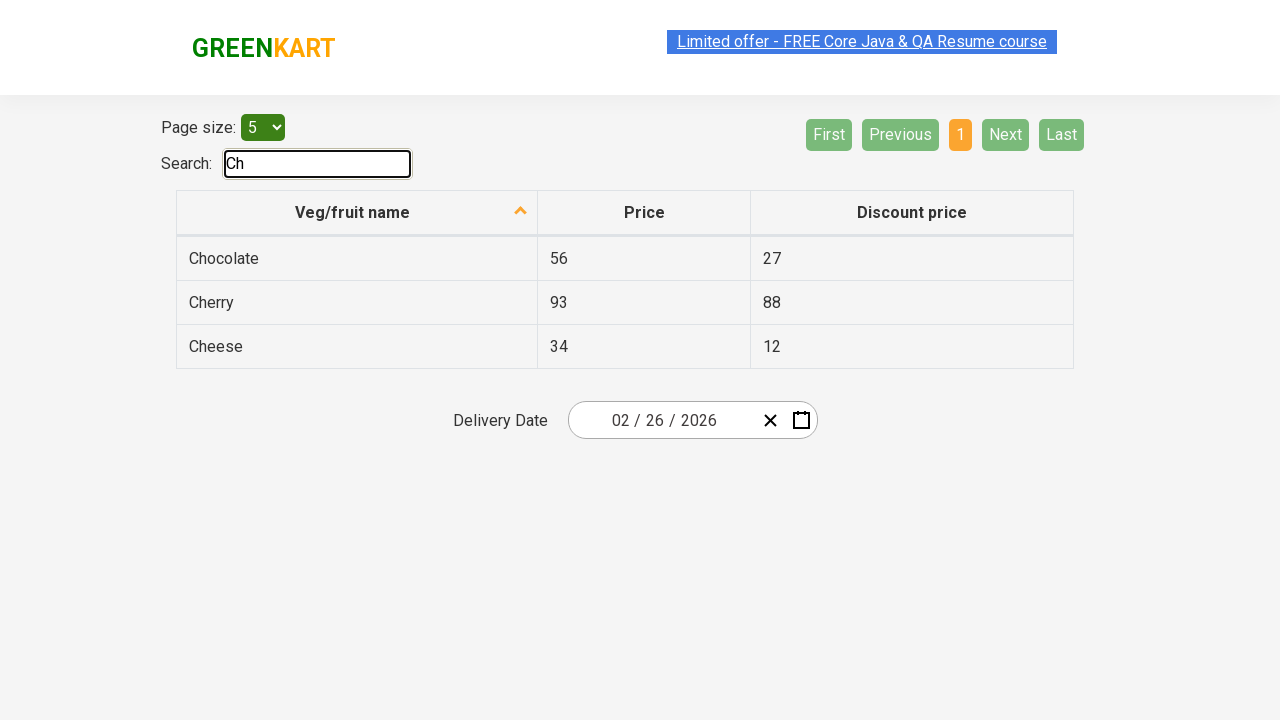

Waited 1 second for filter to apply
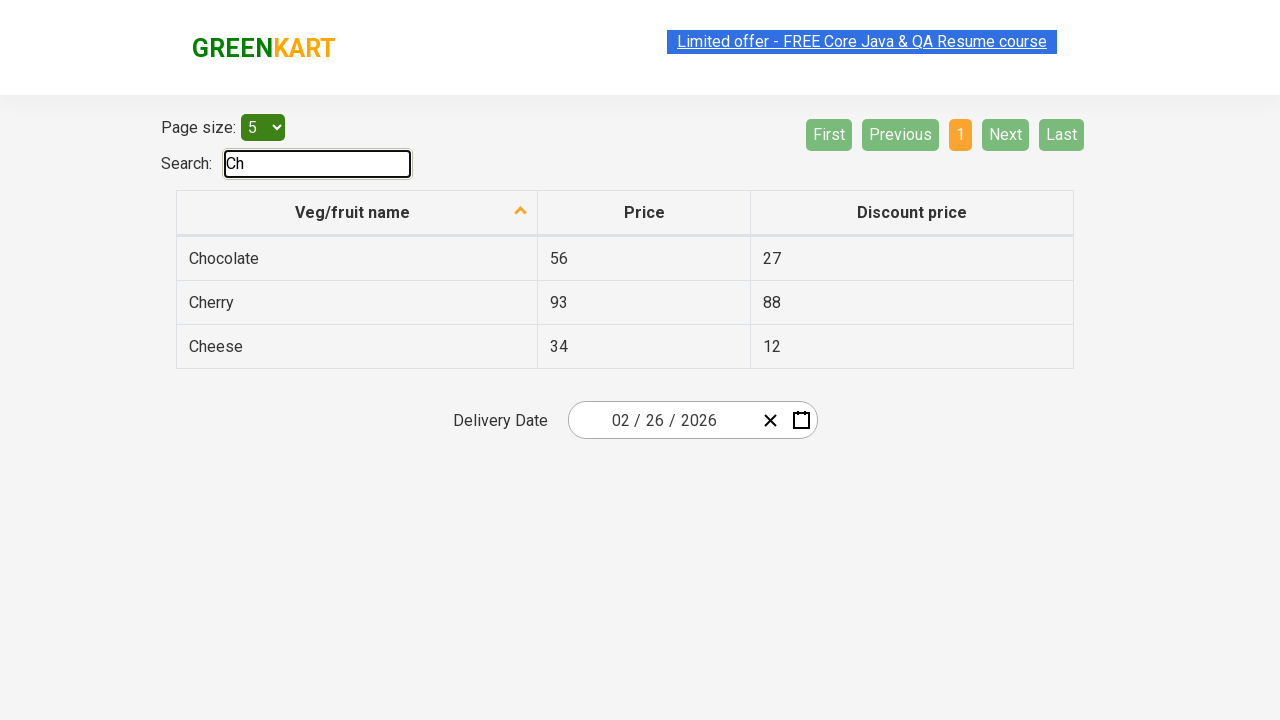

Retrieved all filtered product items from first column
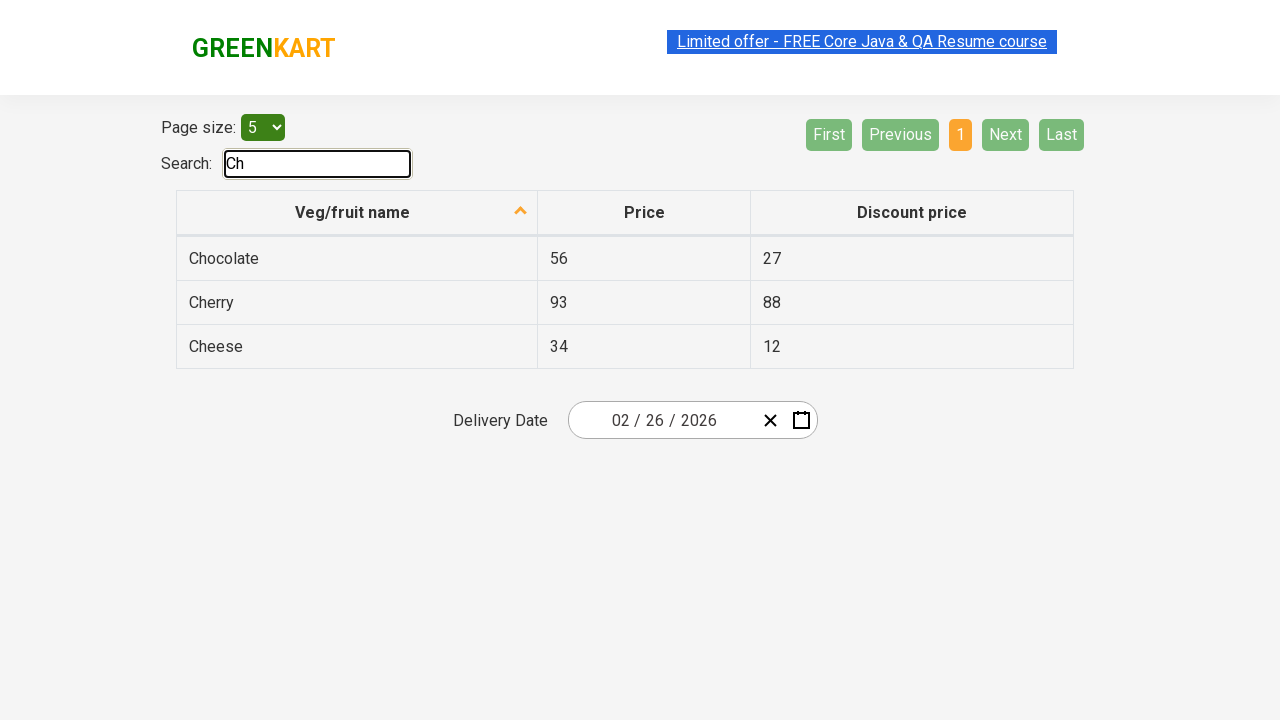

Verified filtered item contains 'Ch': Chocolate
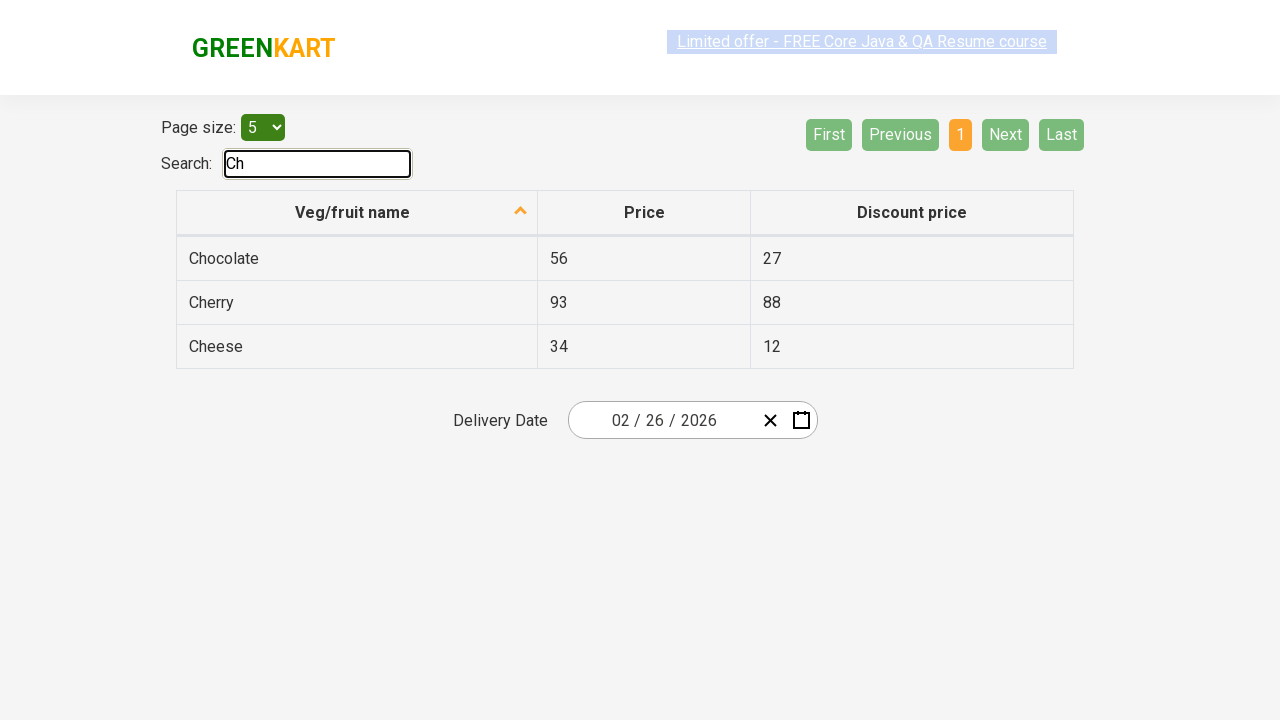

Verified filtered item contains 'Ch': Cherry
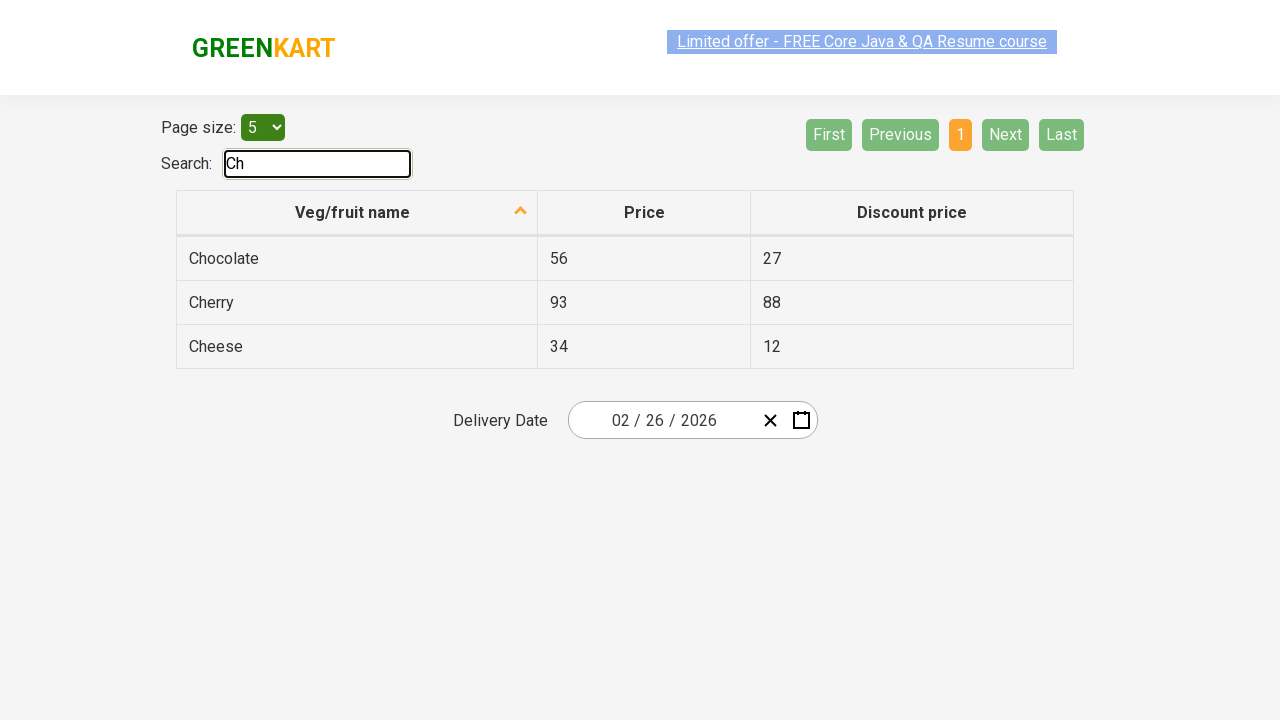

Verified filtered item contains 'Ch': Cheese
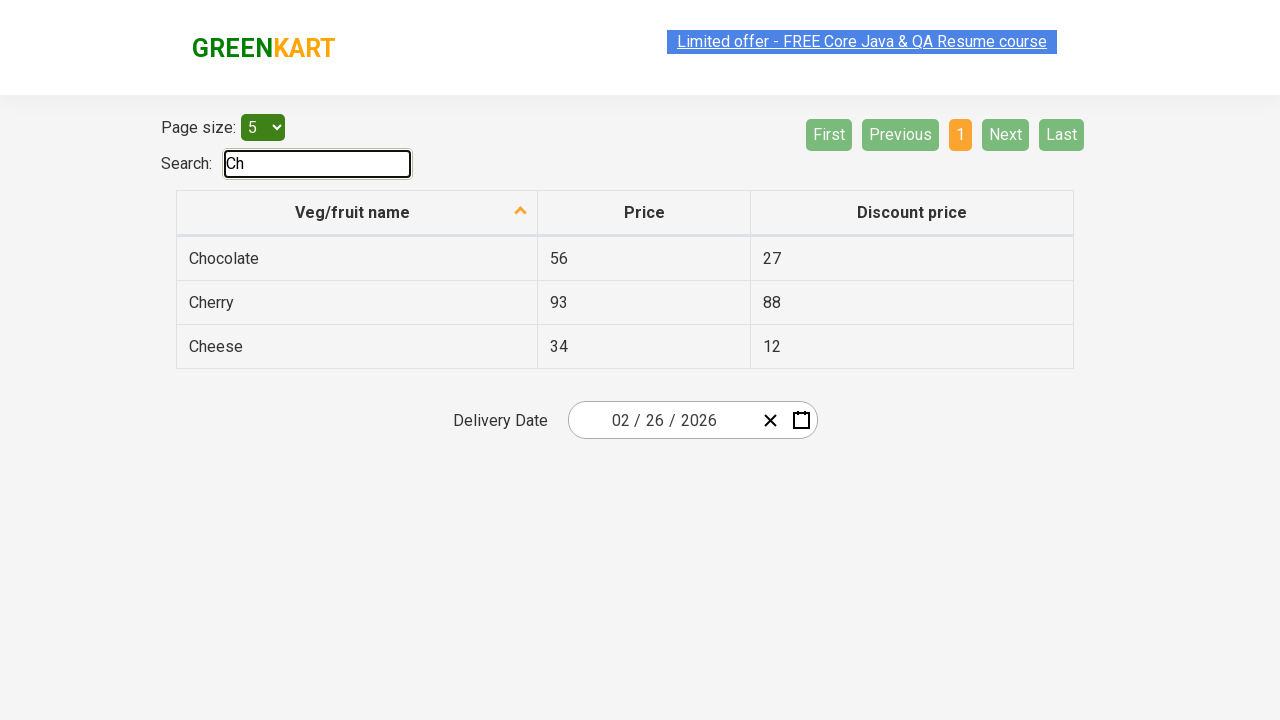

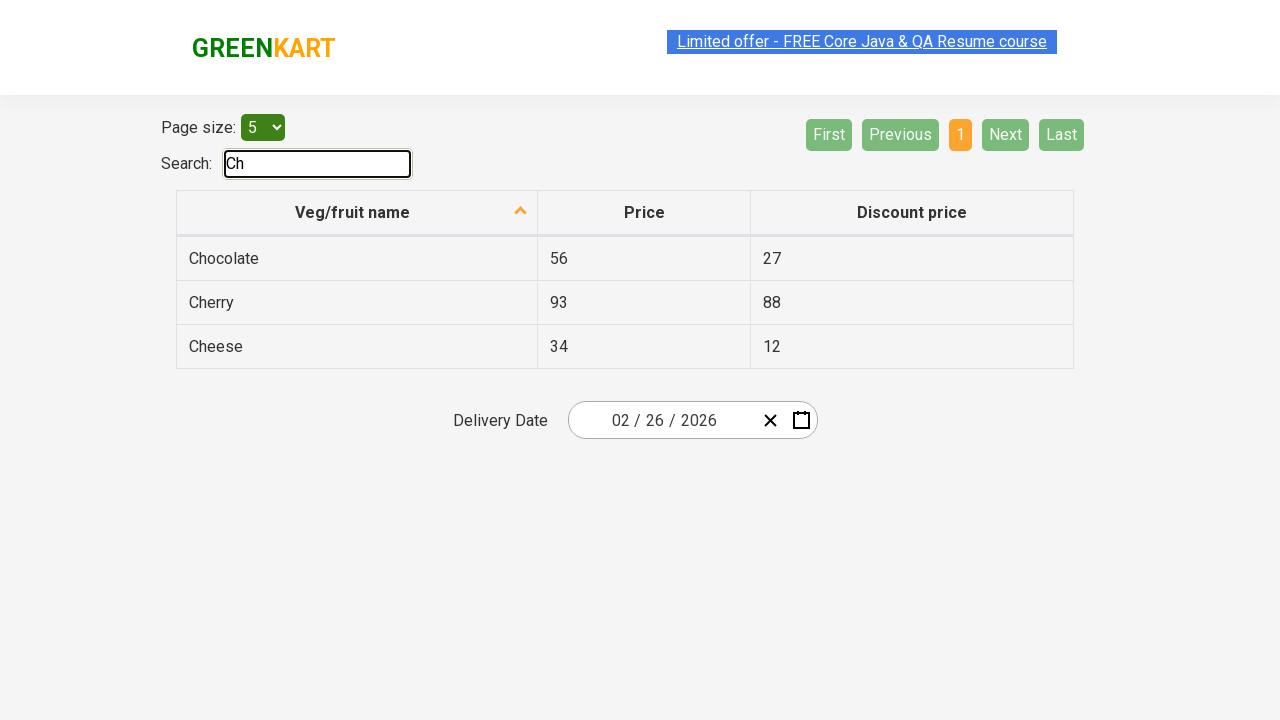